Navigates to a page with a large DOM and highlights a specific element by changing its border style using JavaScript execution, demonstrating visual debugging techniques.

Starting URL: http://the-internet.herokuapp.com/large

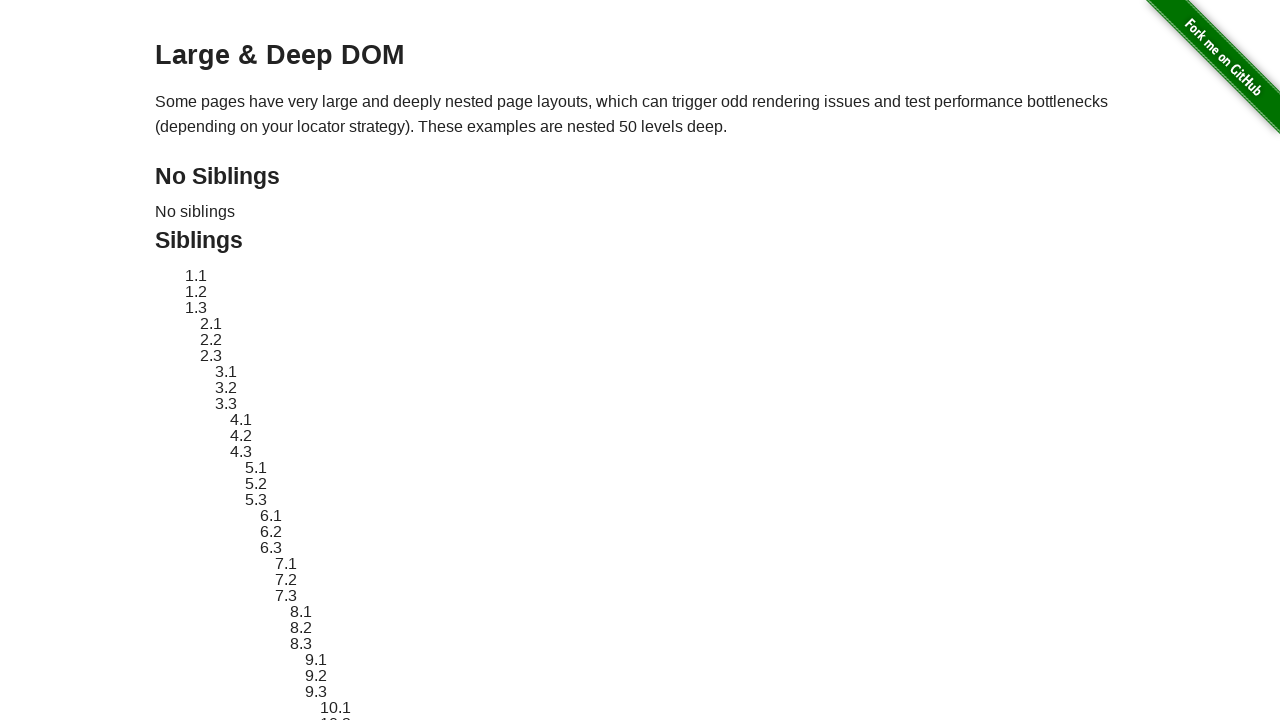

Waited for element #sibling-2.3 to be present in the DOM
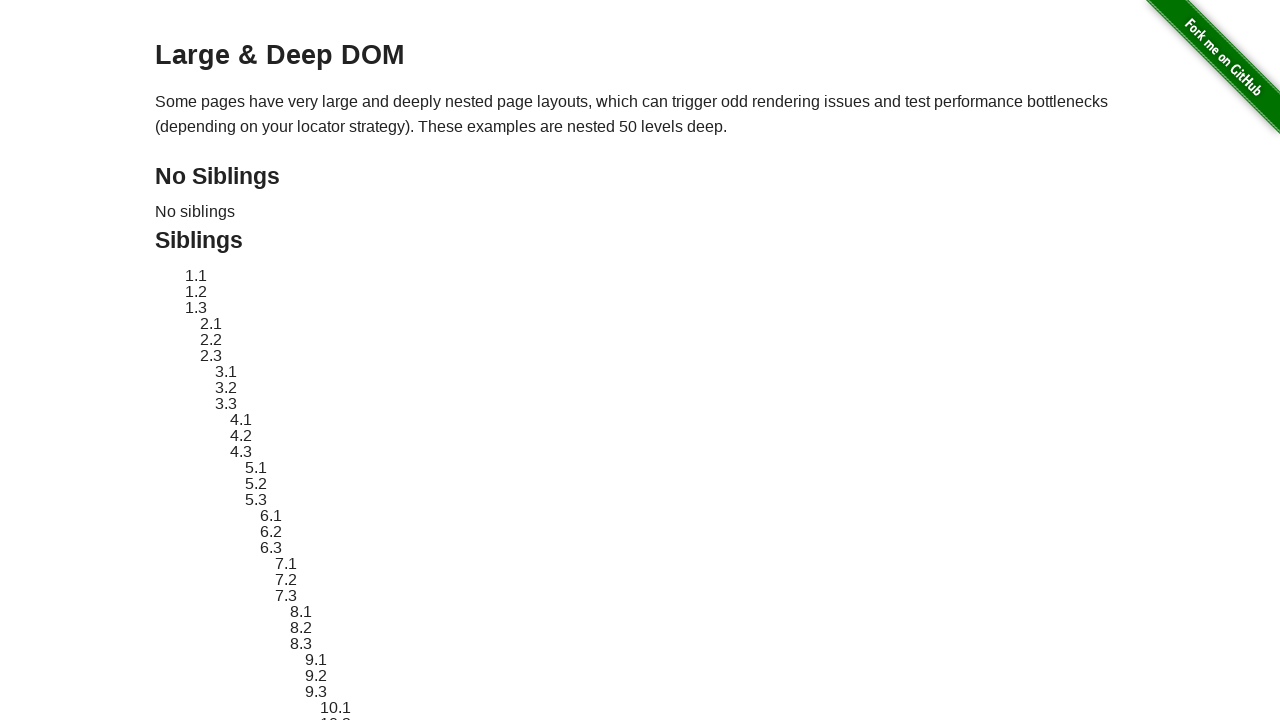

Applied red dashed border highlight to element #sibling-2.3 using JavaScript
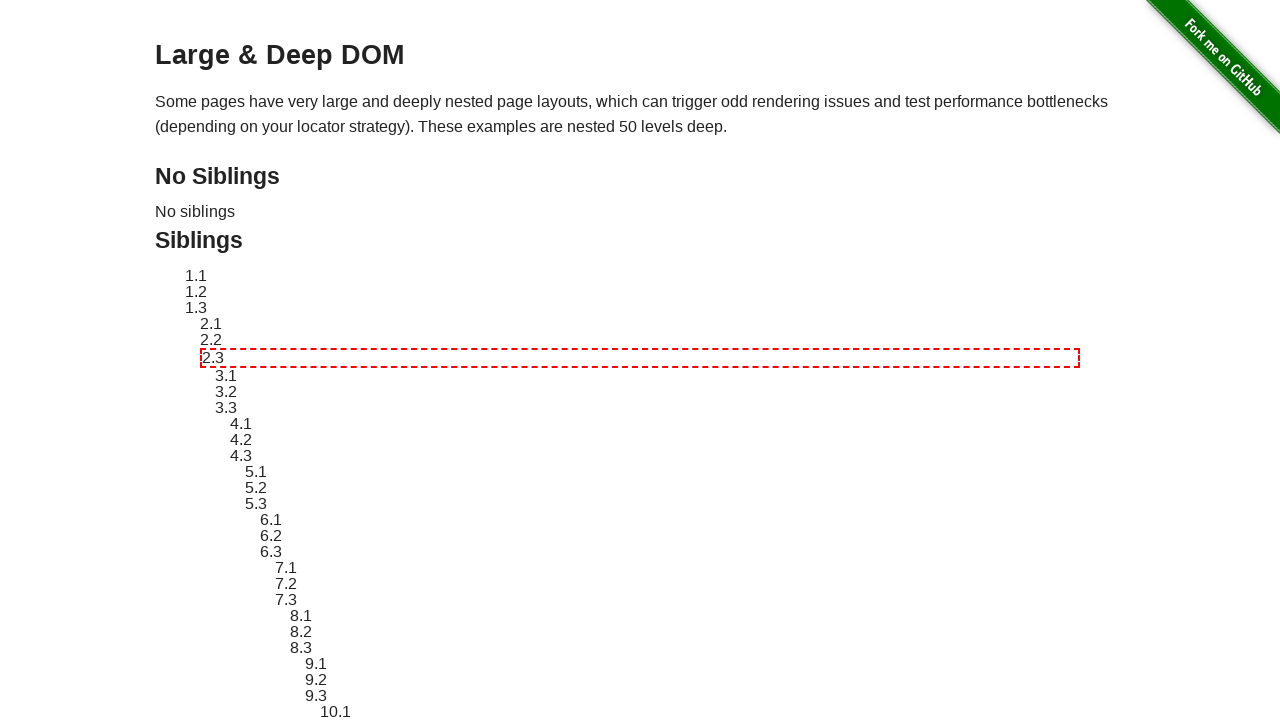

Waited 3 seconds to observe the highlight effect
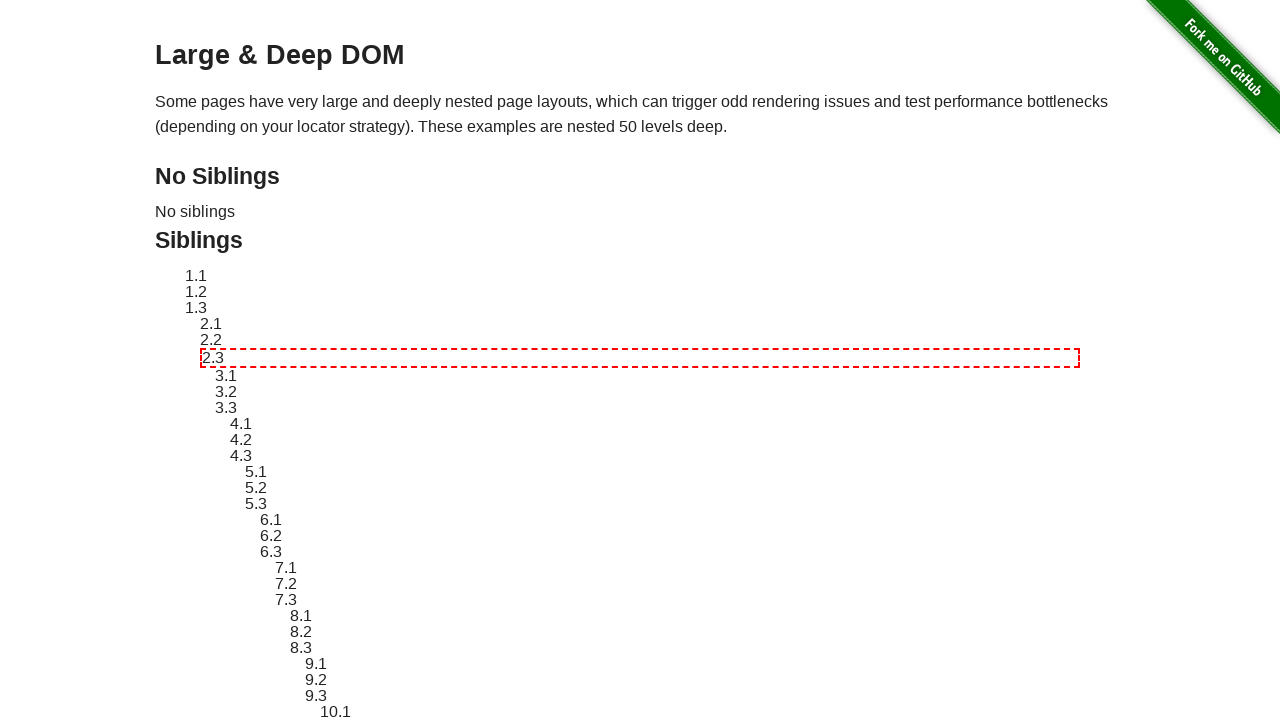

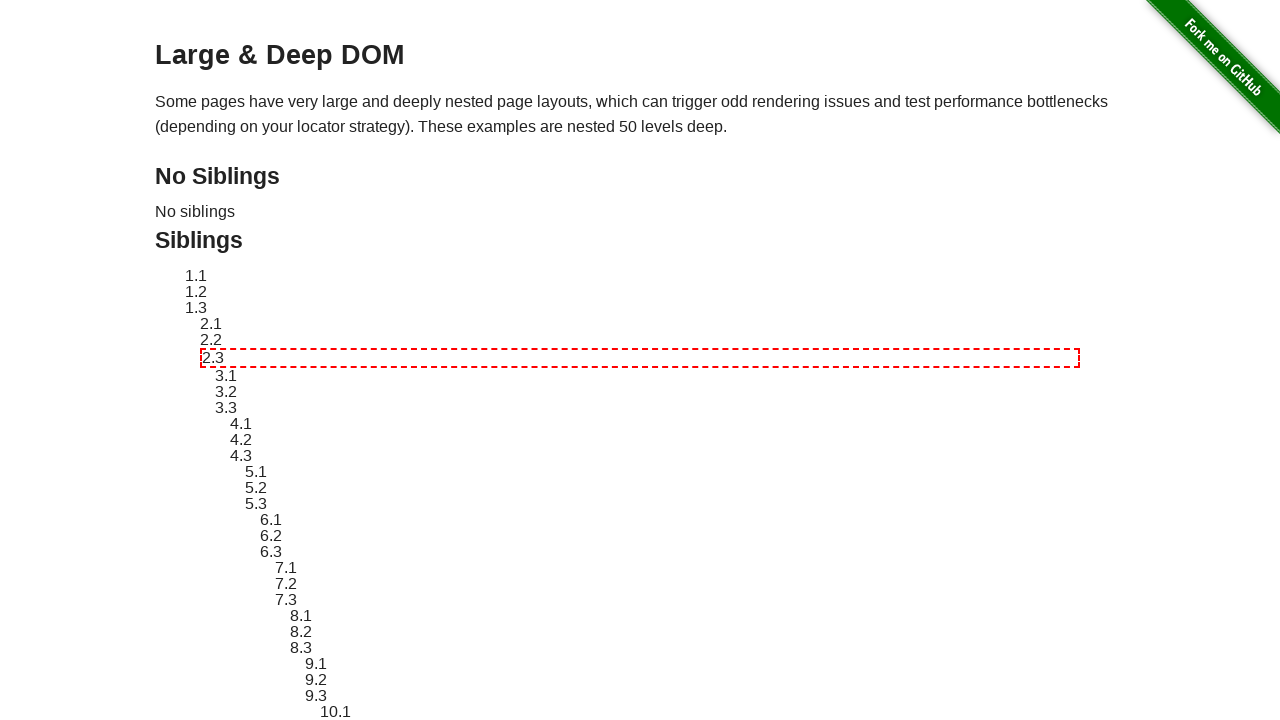